Navigates to a demo table page and analyzes employee data by counting departments, managers, and employees from a table

Starting URL: http://automationbykrishna.com/

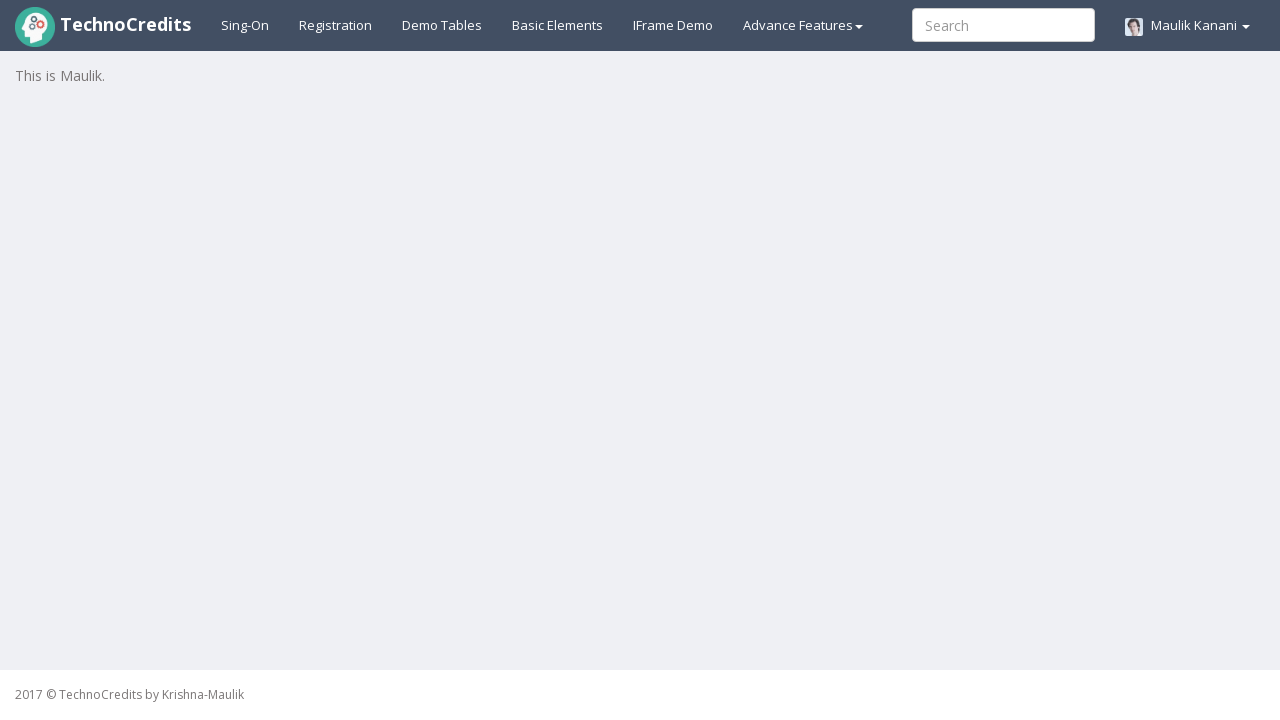

Clicked on demo table link to navigate to table page at (442, 25) on xpath=//a[@id='demotable']
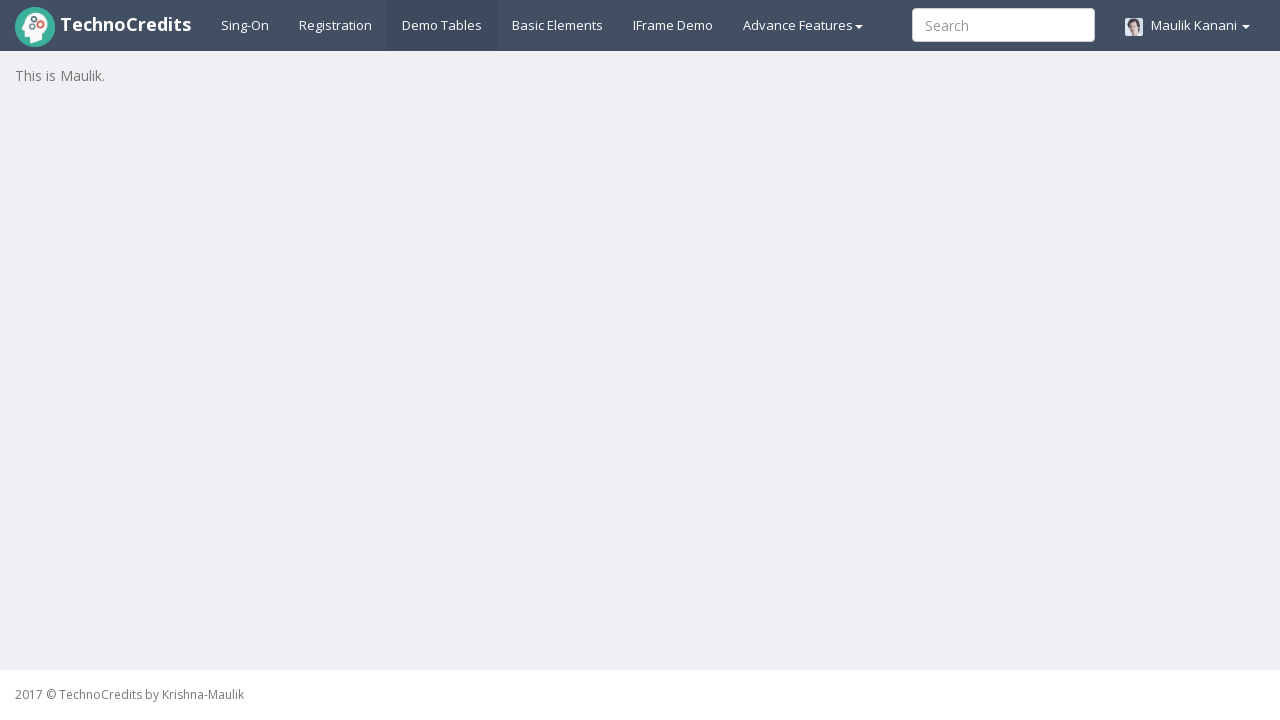

Table with class 'table table-striped' is now visible
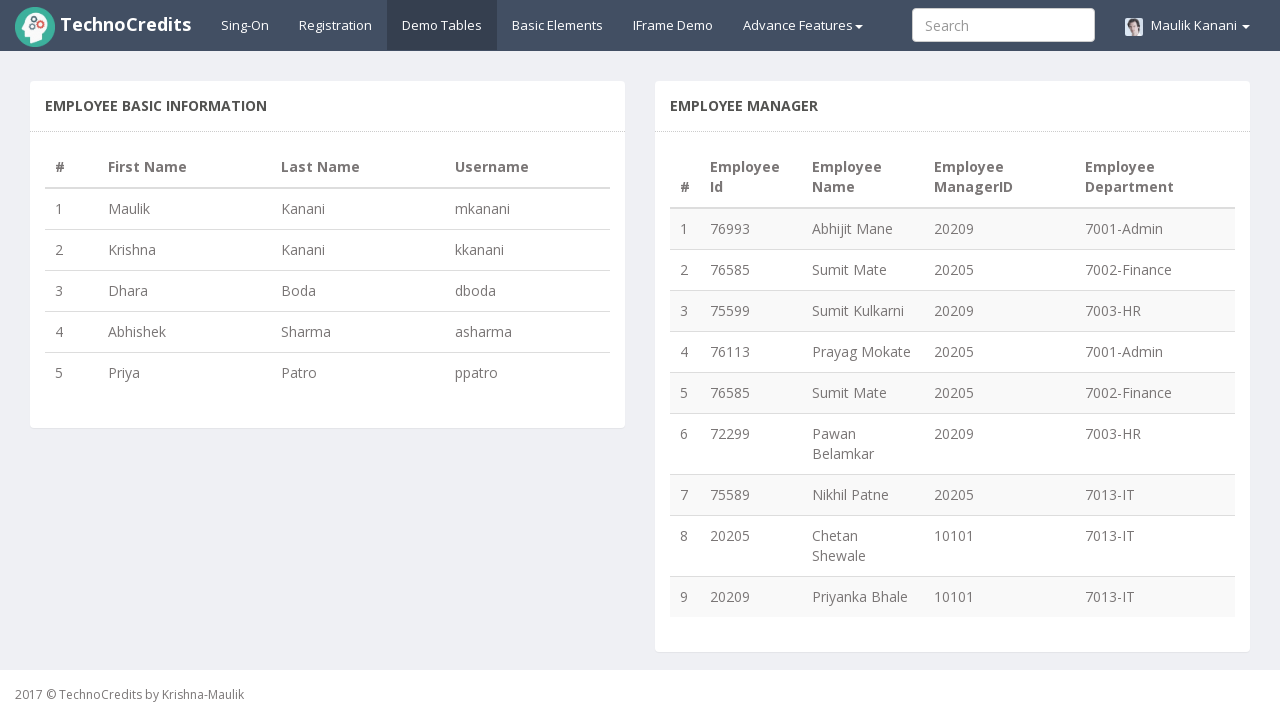

Retrieved all department cells from column 5
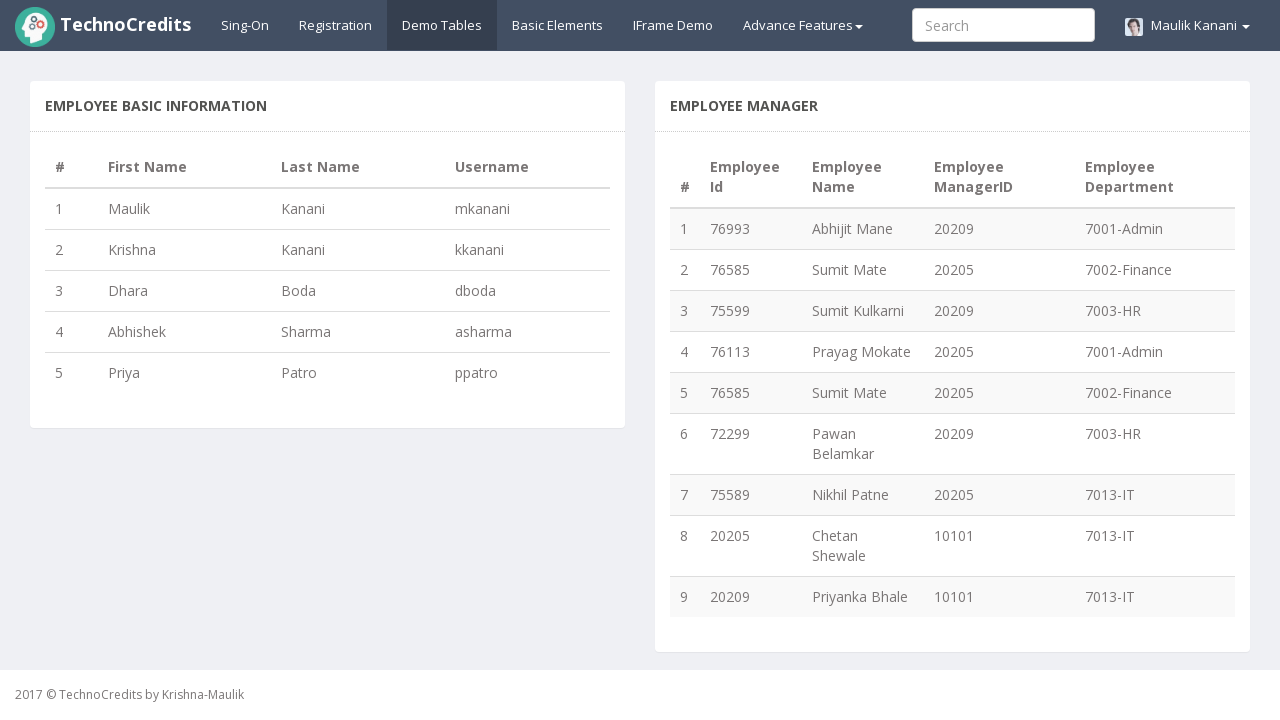

Retrieved all manager ID cells from column 4
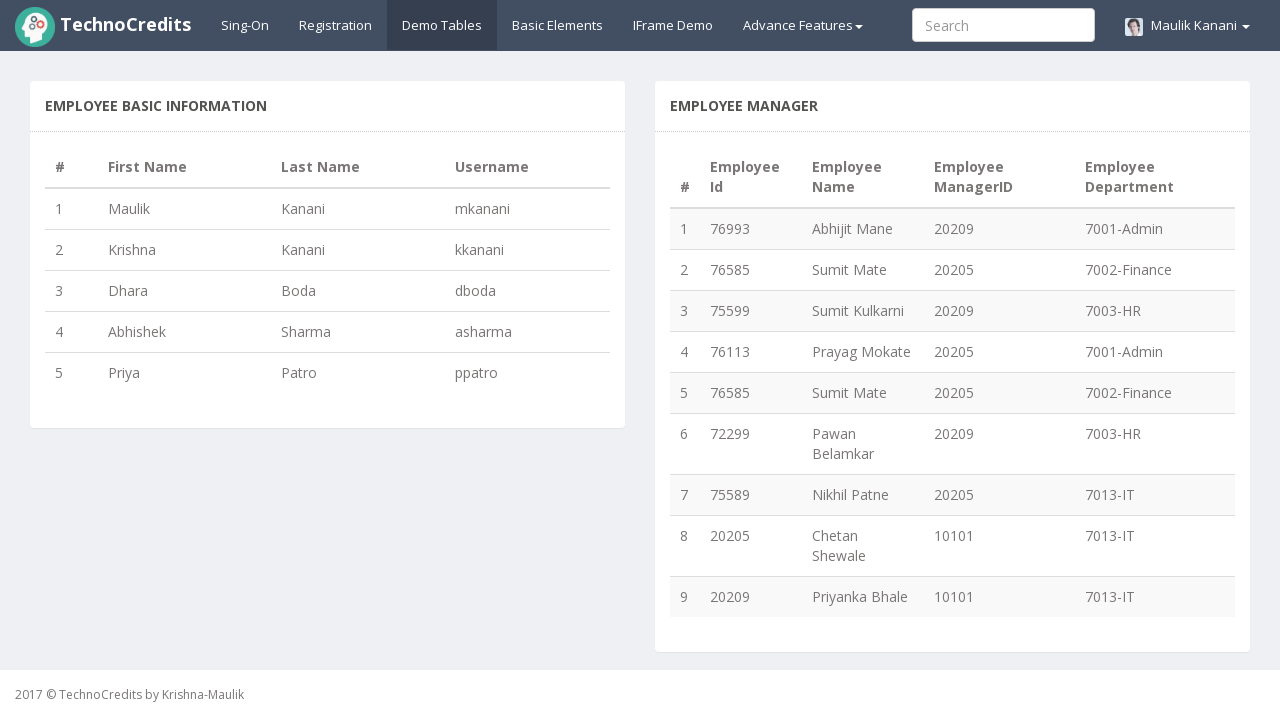

Retrieved all employee ID cells from column 2
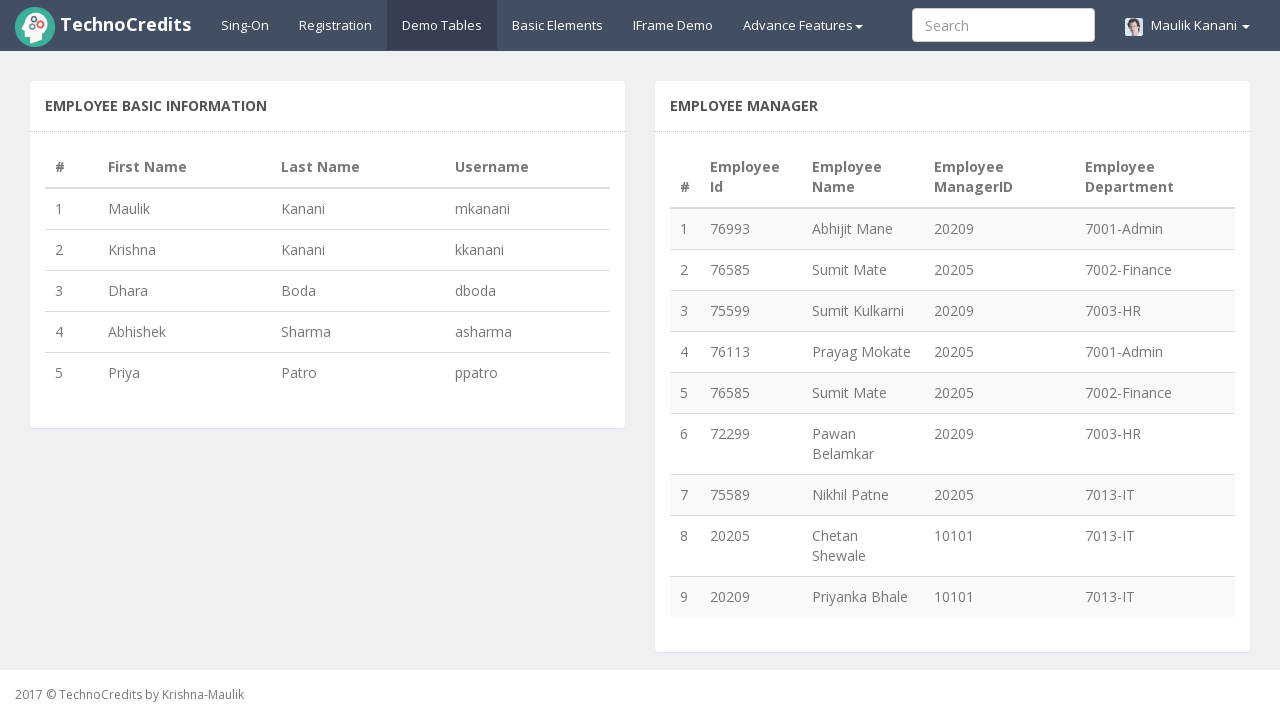

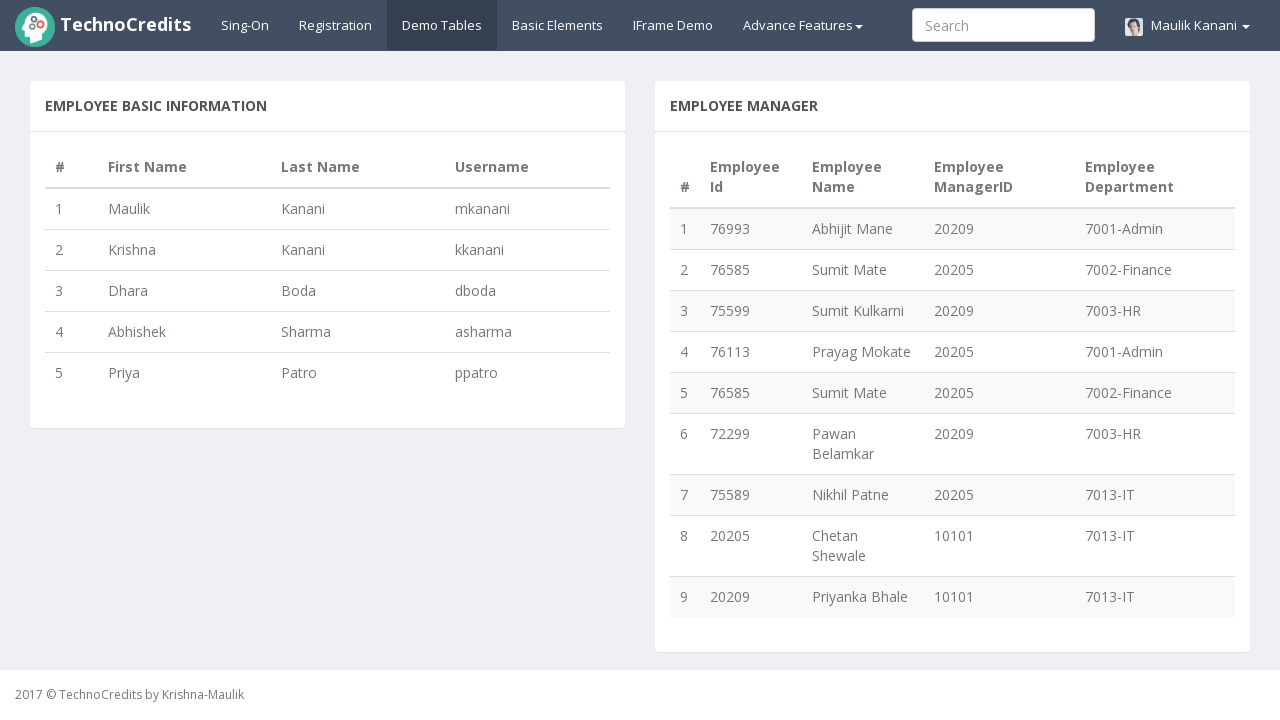